Navigates to a page about iframes and verifies that iframes are present by finding all iframe elements on the page

Starting URL: http://www.dwuser.com/education/content/the-magical-iframe-tag-an-introduction/

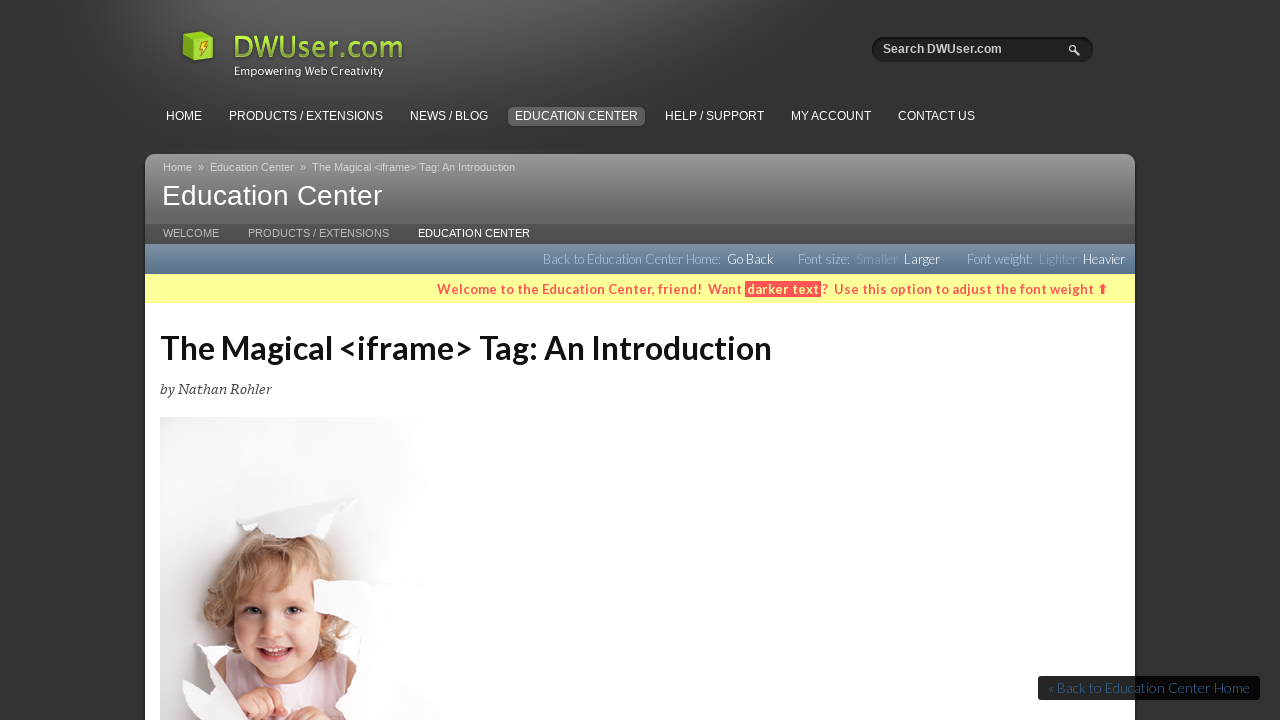

Navigated to iframe introduction page
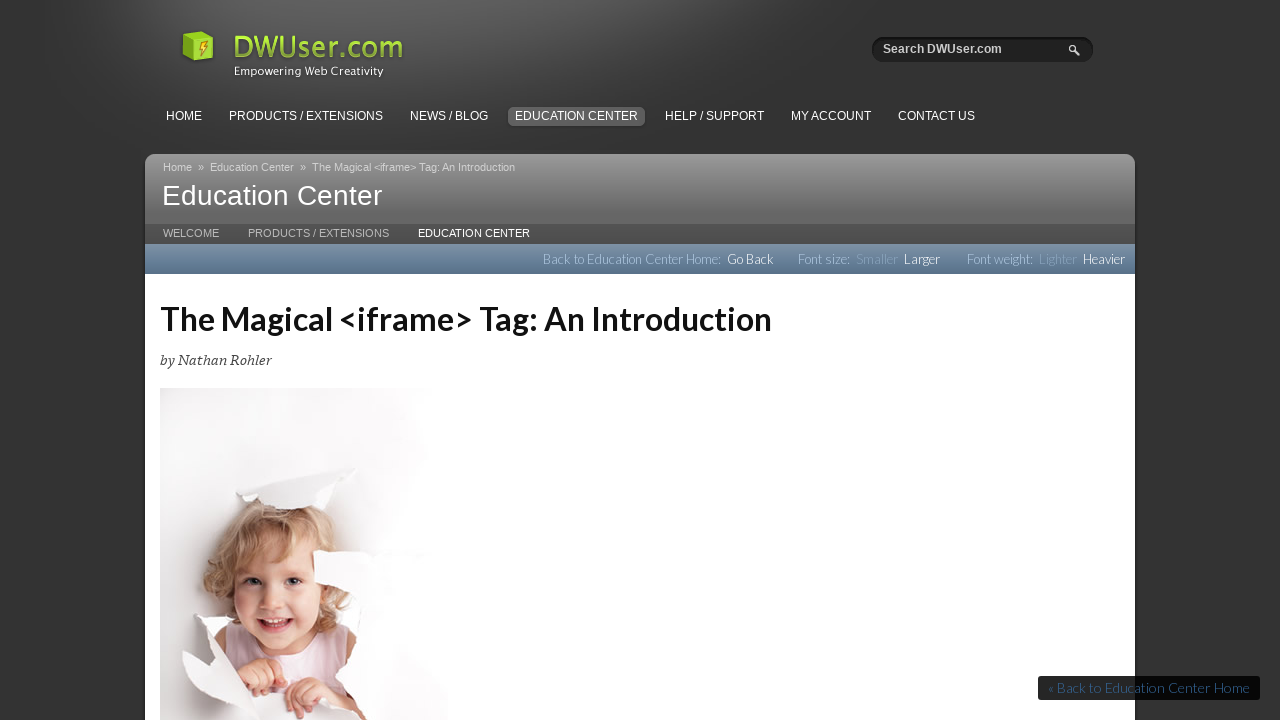

Page fully loaded (networkidle state reached)
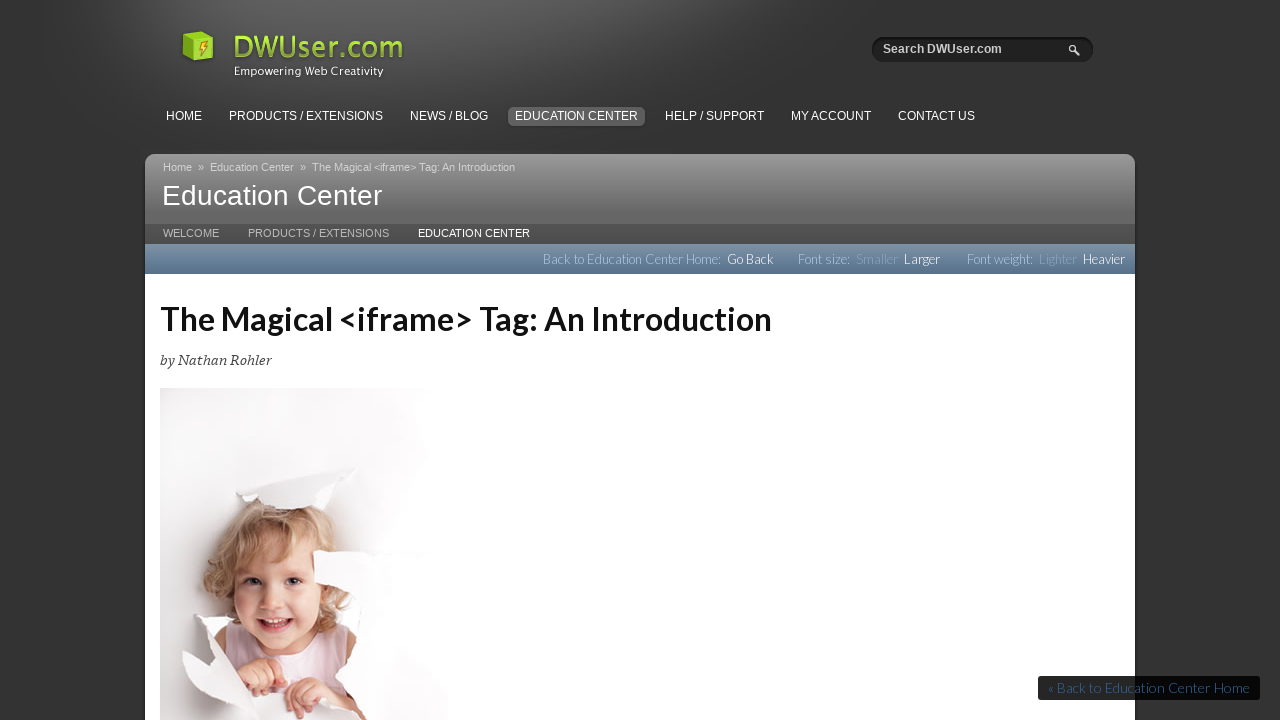

Located all iframe elements on the page
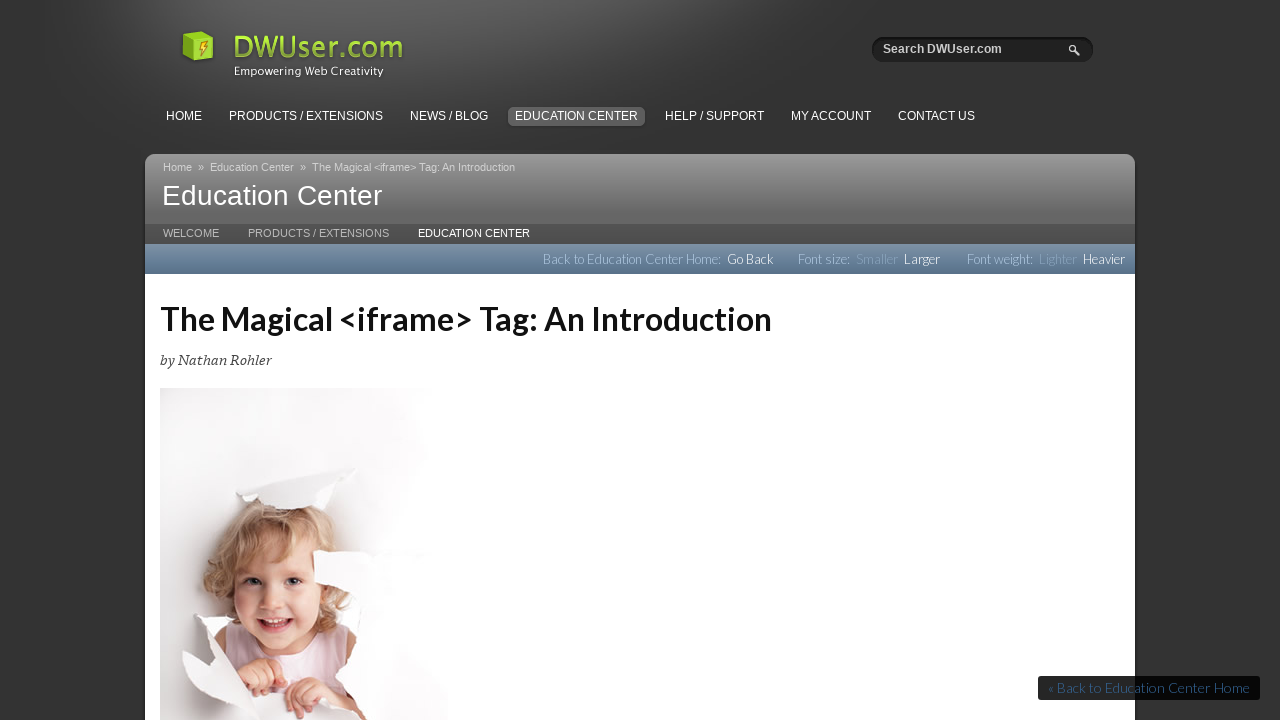

Verified that iframes are present on the page - found 9 iframe(s)
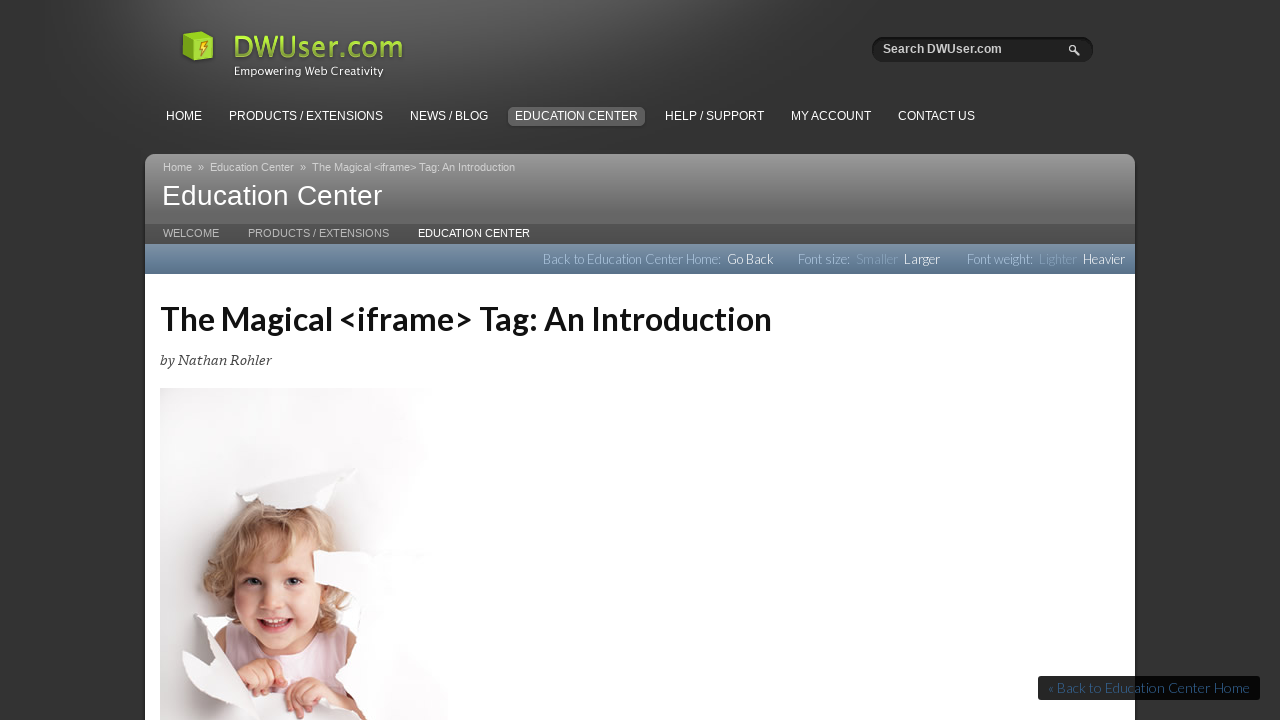

Logged iframe count: 9 iframe(s) found
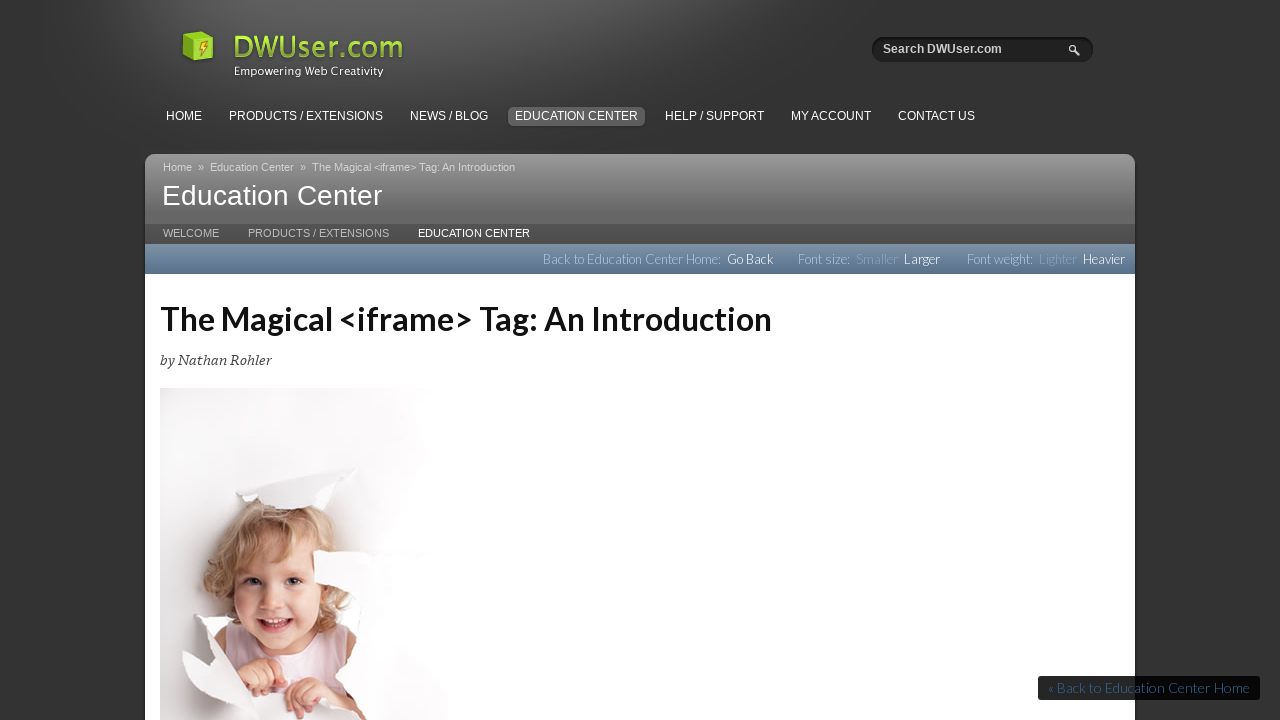

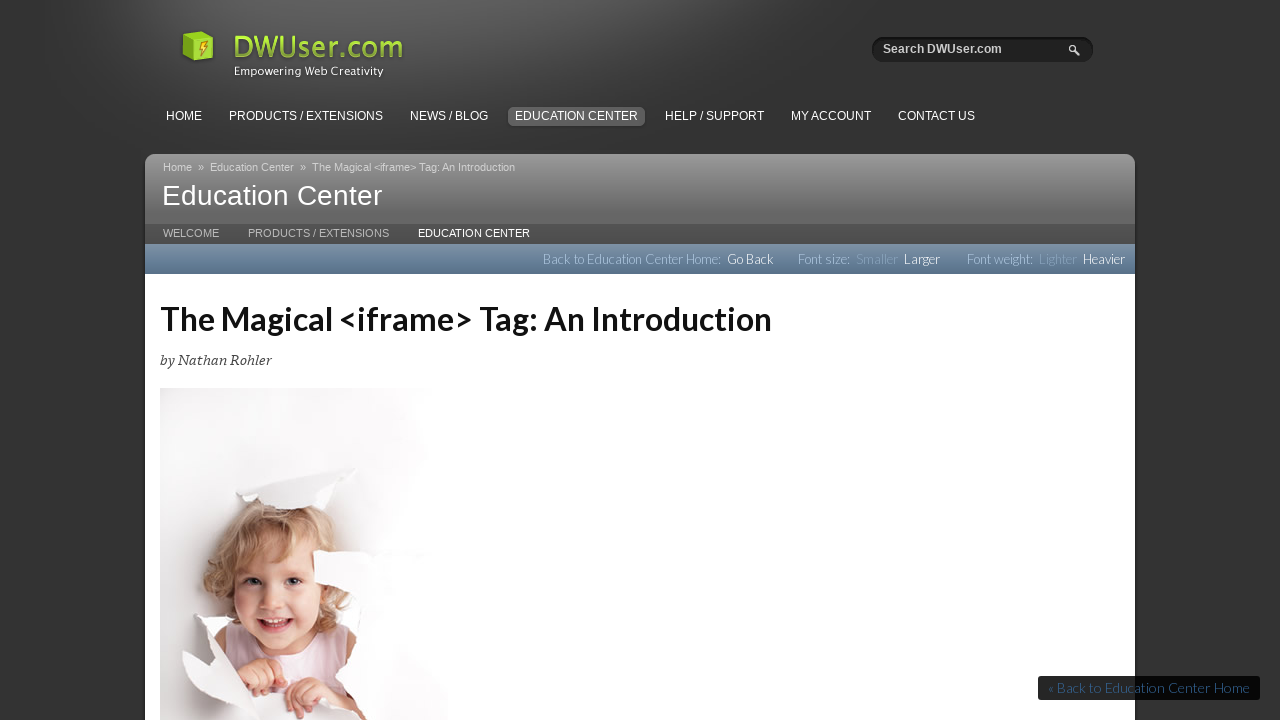